Tests window handling using a reusable method approach by clicking a link that opens a new tab and verifying the new tab's title is "New Window"

Starting URL: https://the-internet.herokuapp.com/windows

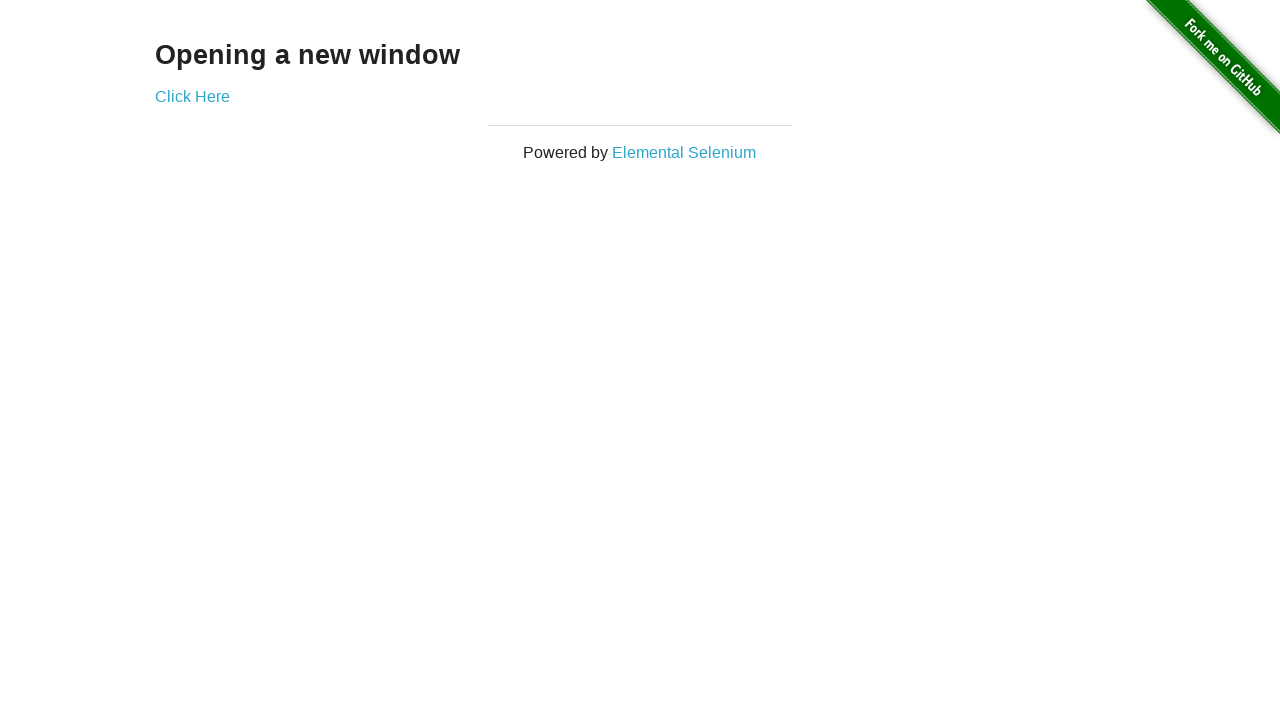

Navigated to https://the-internet.herokuapp.com/windows
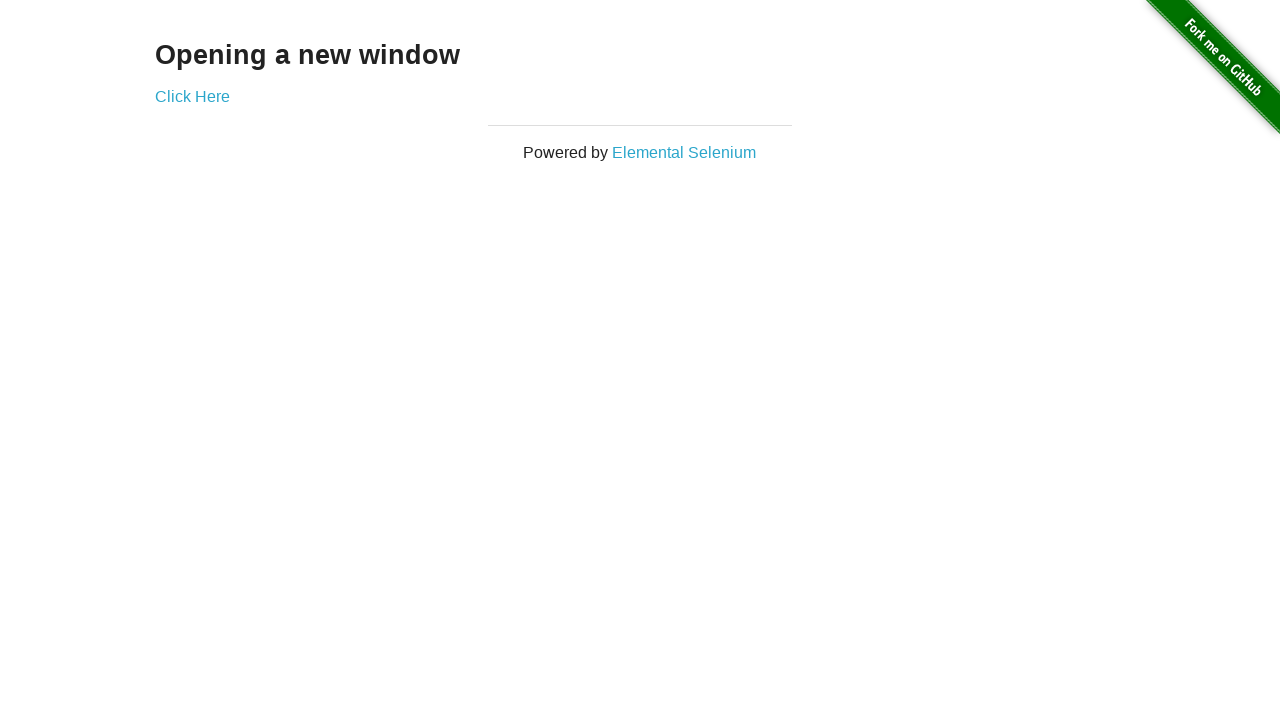

Clicked 'Click Here' link to open new tab at (192, 96) on xpath=//*[text()='Click Here']
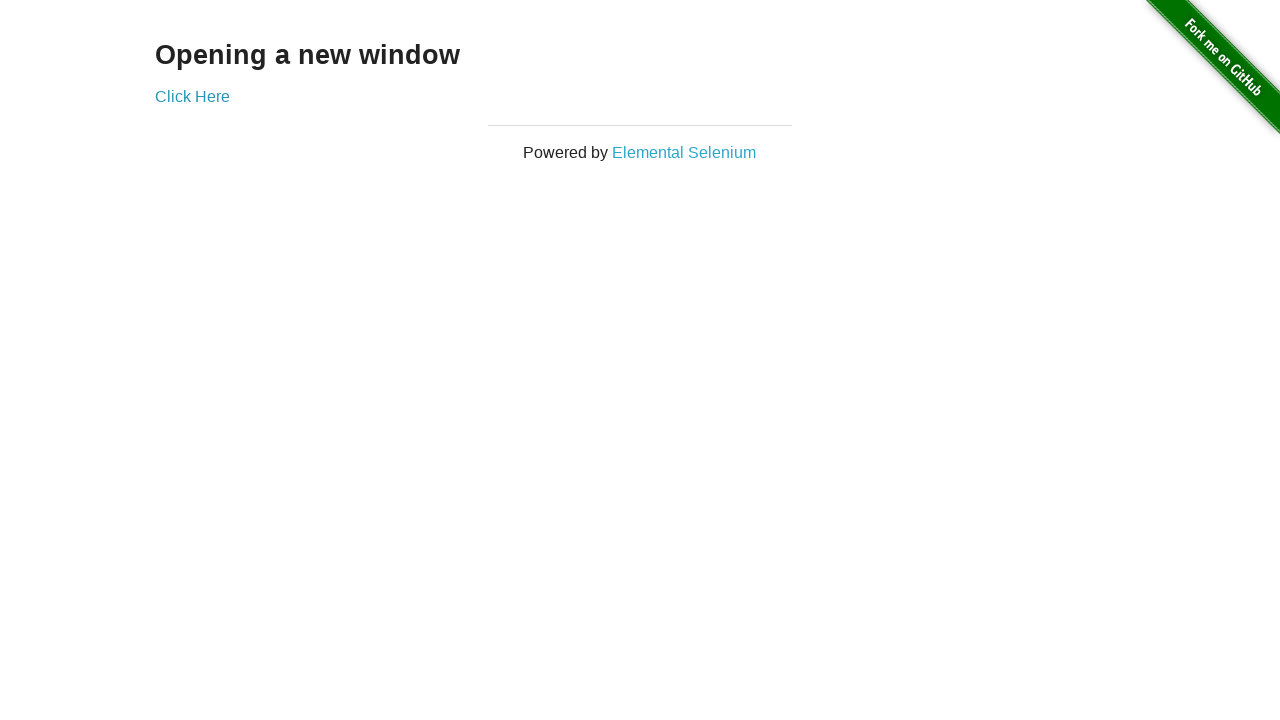

Captured reference to newly opened tab
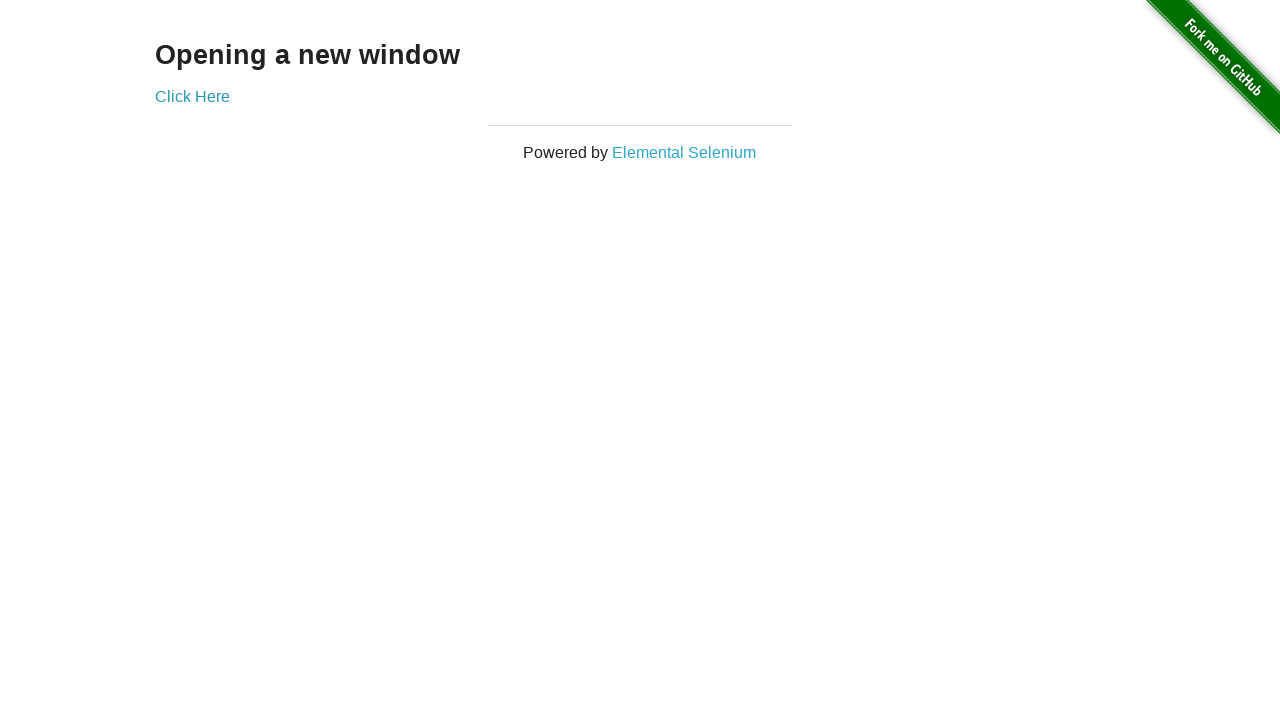

New tab finished loading
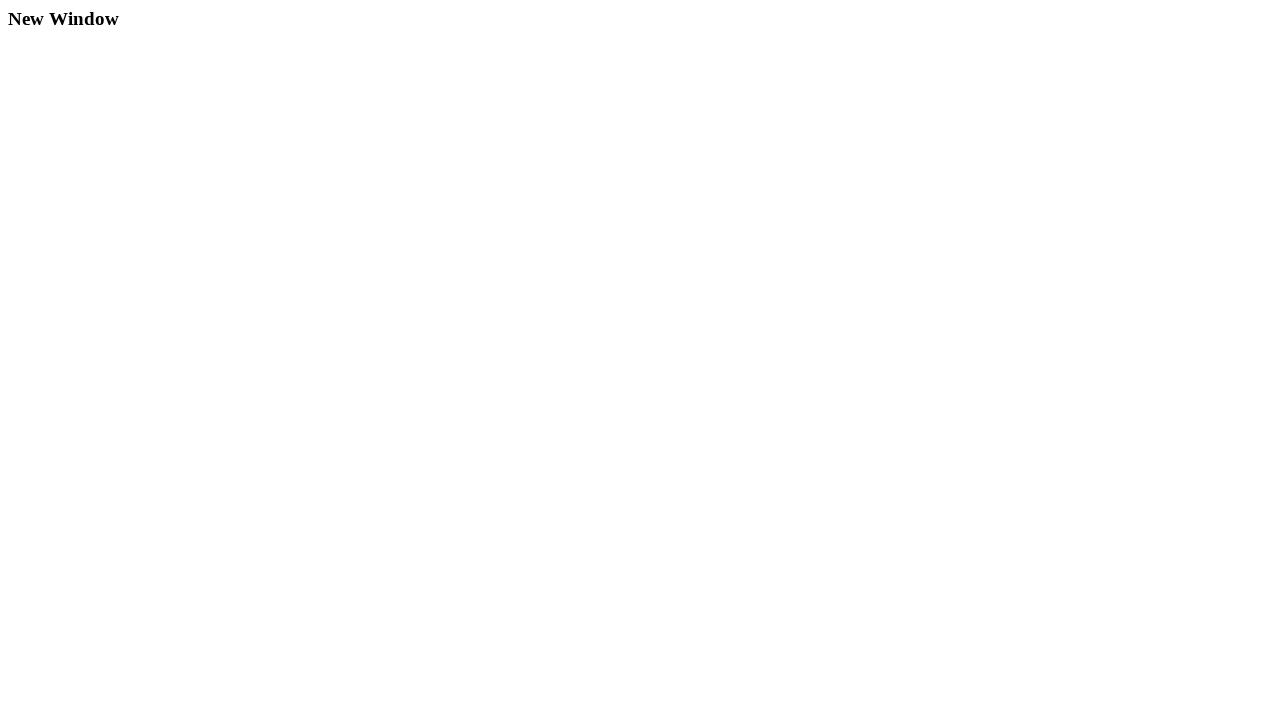

Verified new tab title is 'New Window'
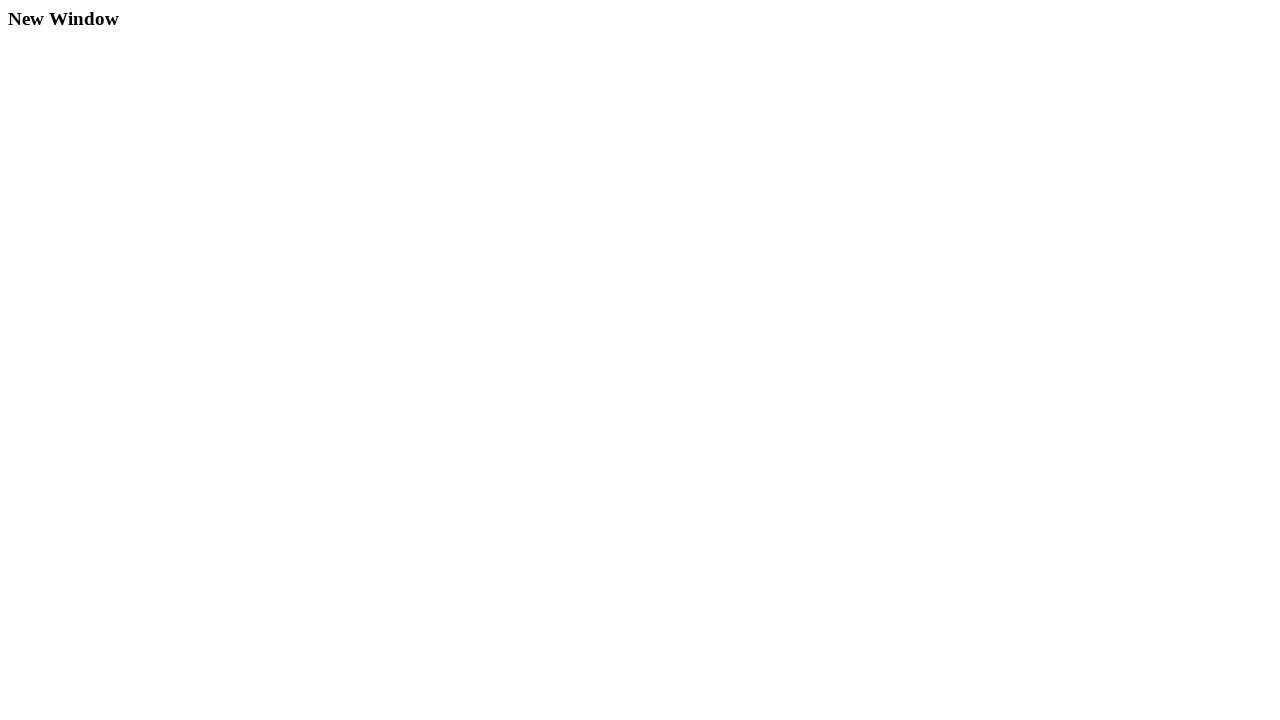

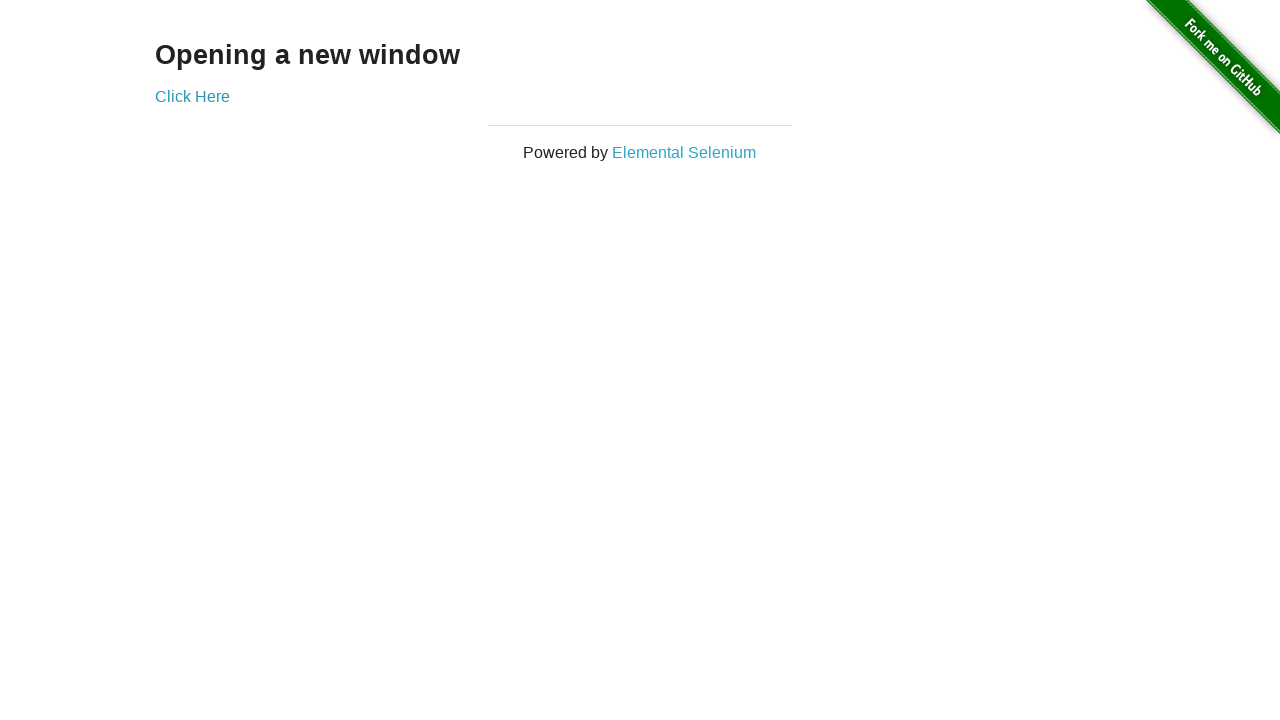